Tests that clicking Clear completed removes completed items from the list

Starting URL: https://demo.playwright.dev/todomvc

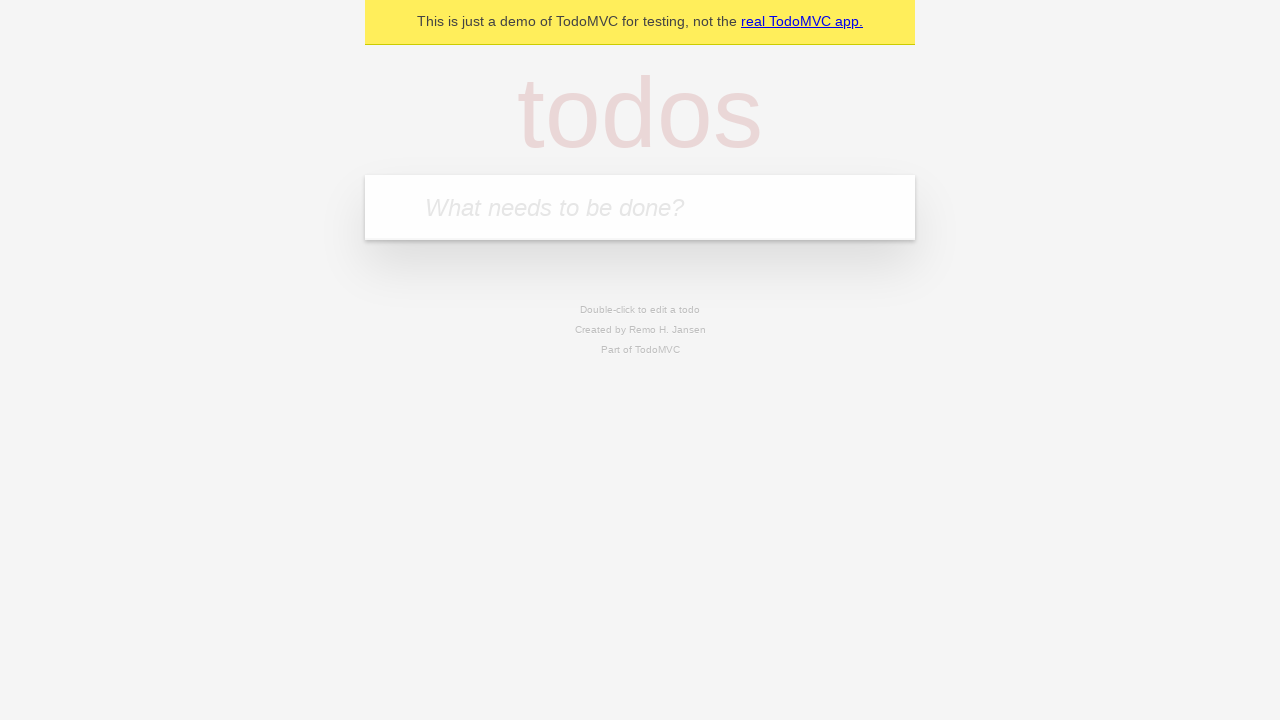

Filled new todo field with 'buy some cheese' on internal:attr=[placeholder="What needs to be done?"i]
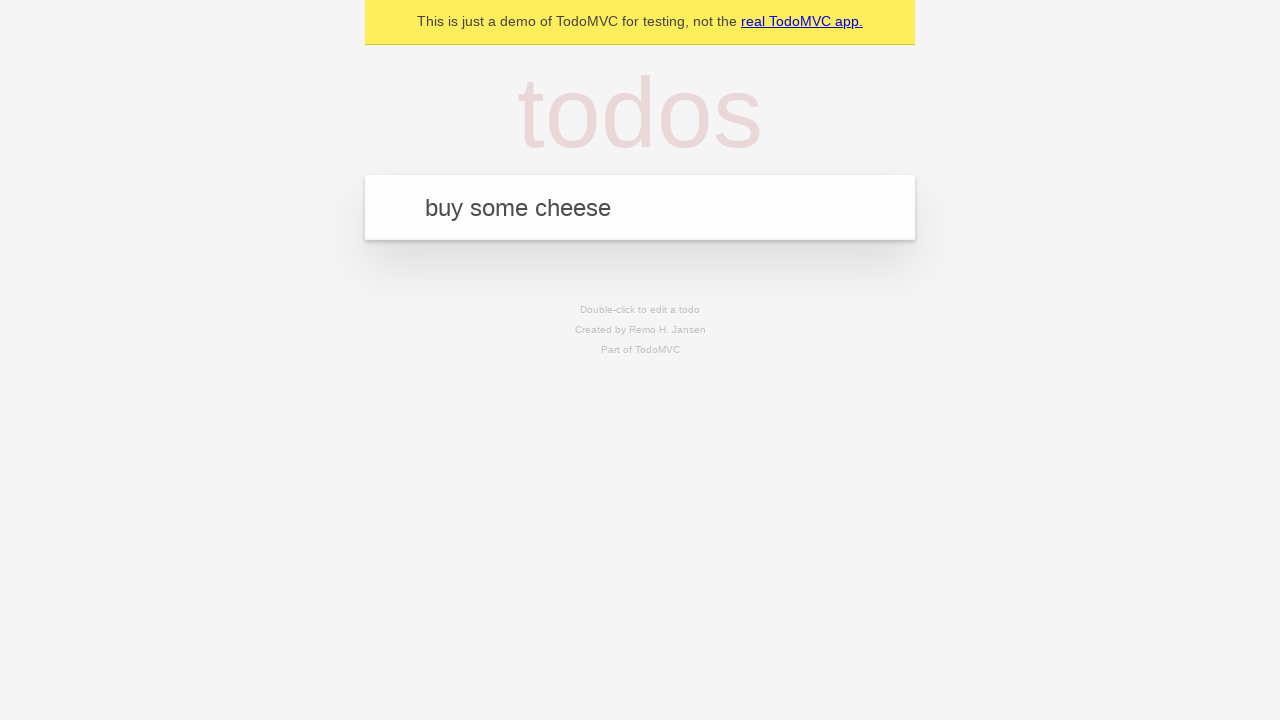

Pressed Enter to add todo 'buy some cheese' on internal:attr=[placeholder="What needs to be done?"i]
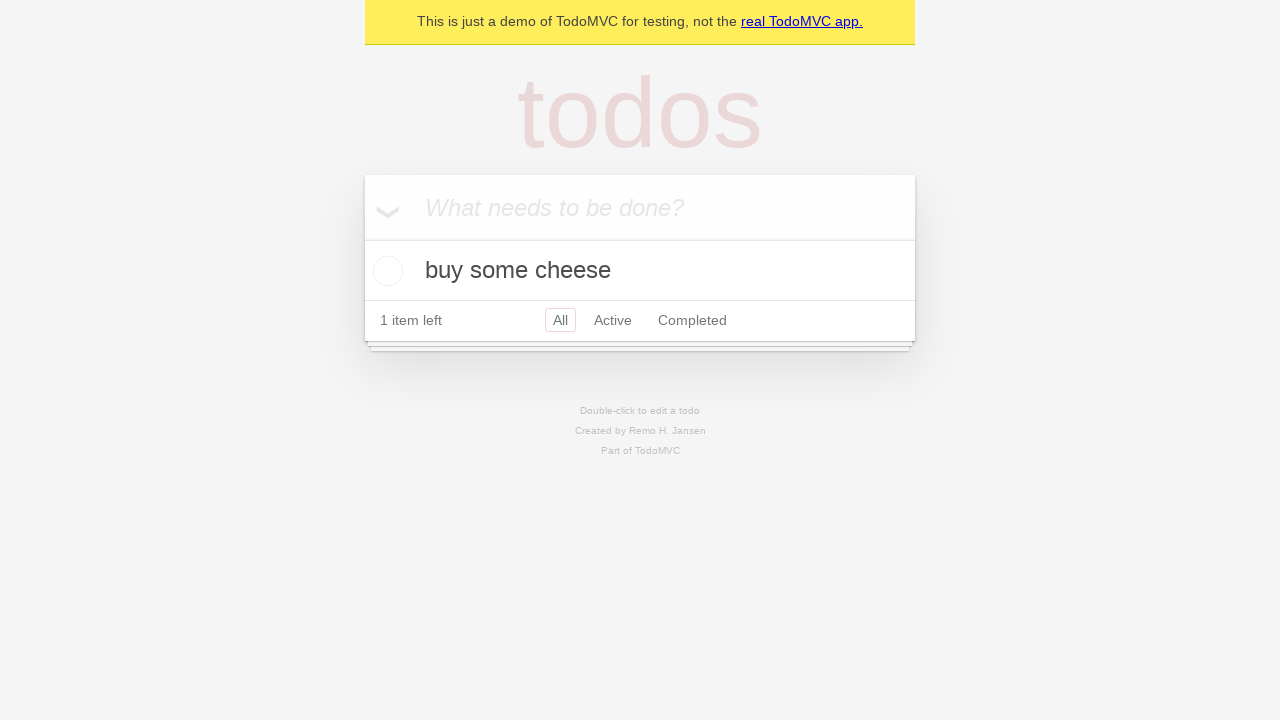

Filled new todo field with 'feed the cat' on internal:attr=[placeholder="What needs to be done?"i]
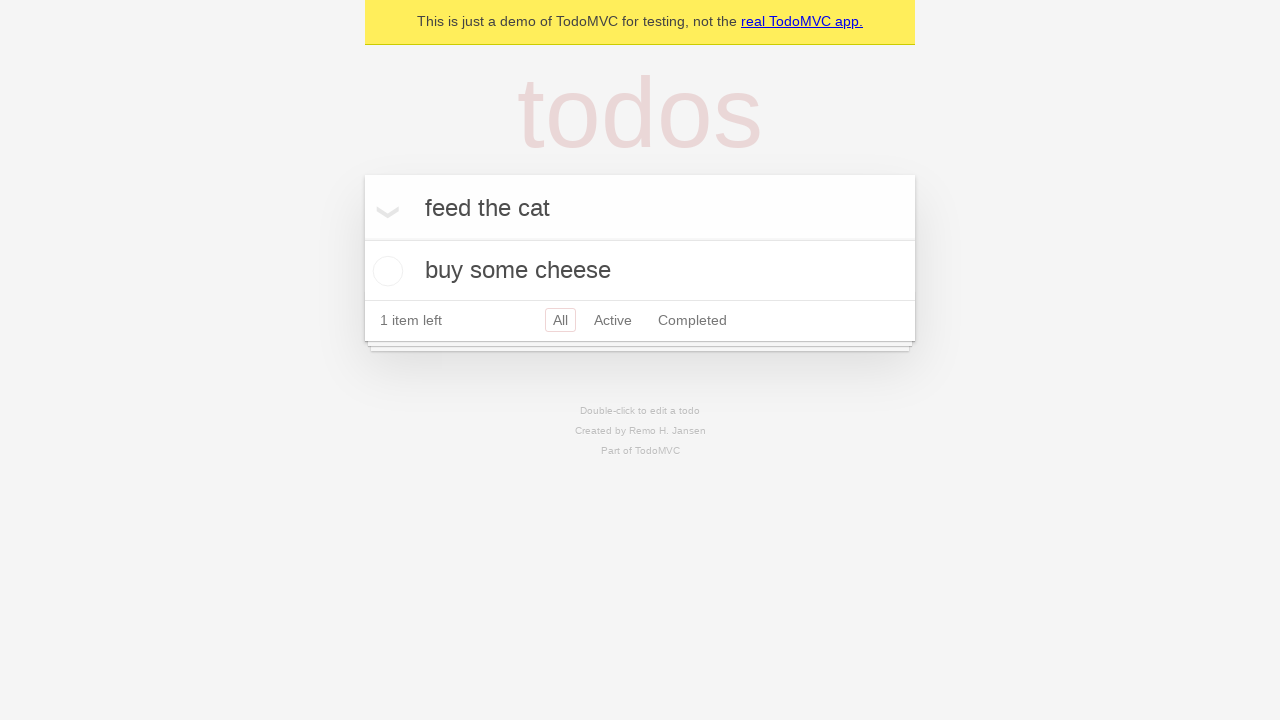

Pressed Enter to add todo 'feed the cat' on internal:attr=[placeholder="What needs to be done?"i]
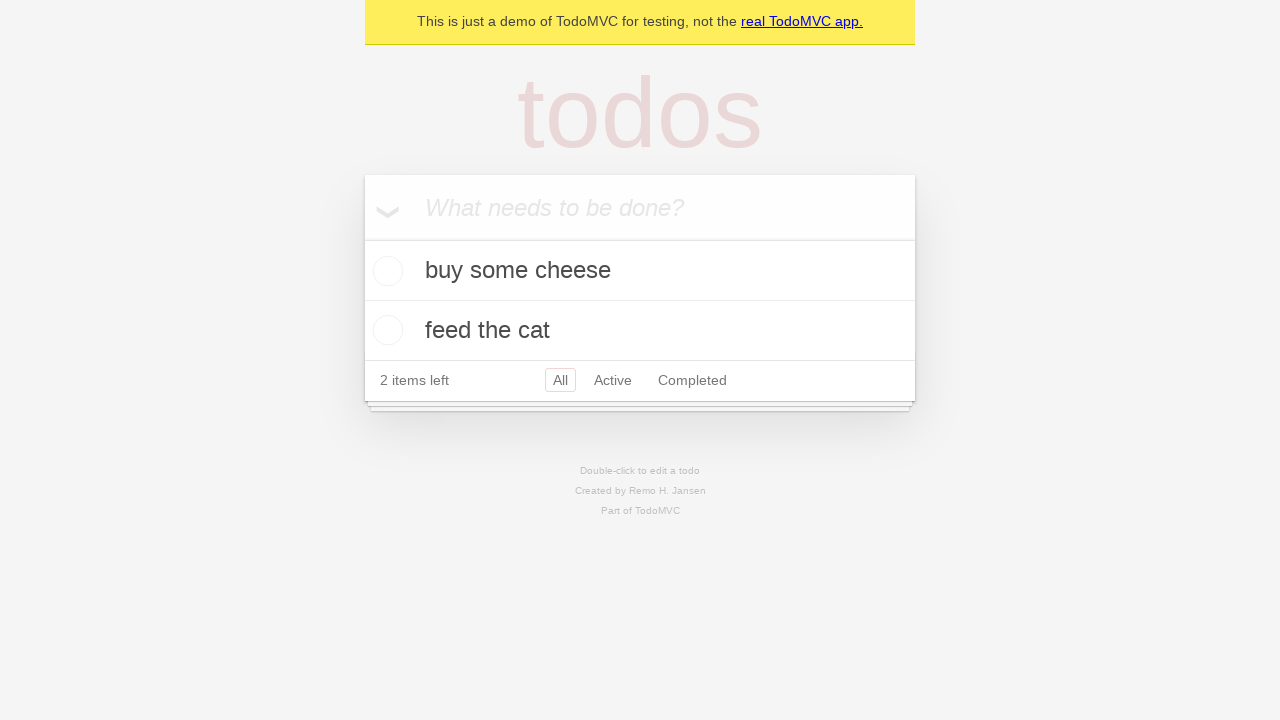

Filled new todo field with 'book a doctors appointment' on internal:attr=[placeholder="What needs to be done?"i]
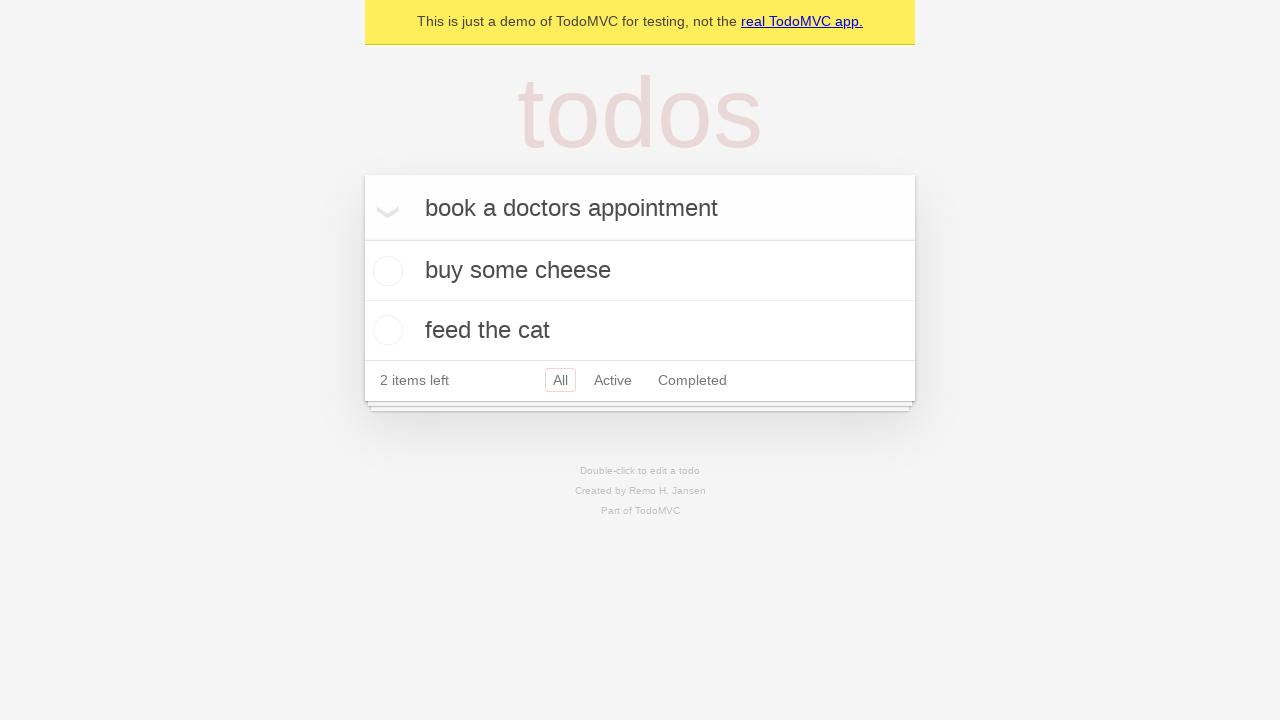

Pressed Enter to add todo 'book a doctors appointment' on internal:attr=[placeholder="What needs to be done?"i]
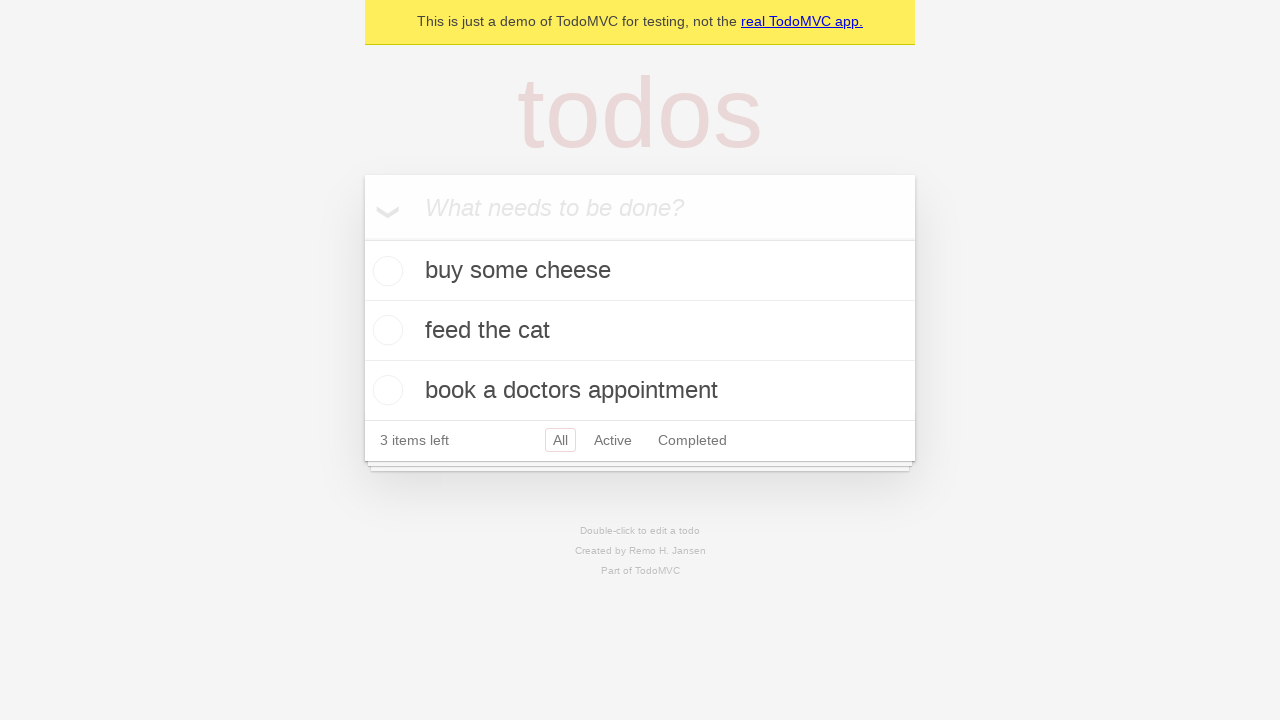

Located all todo items
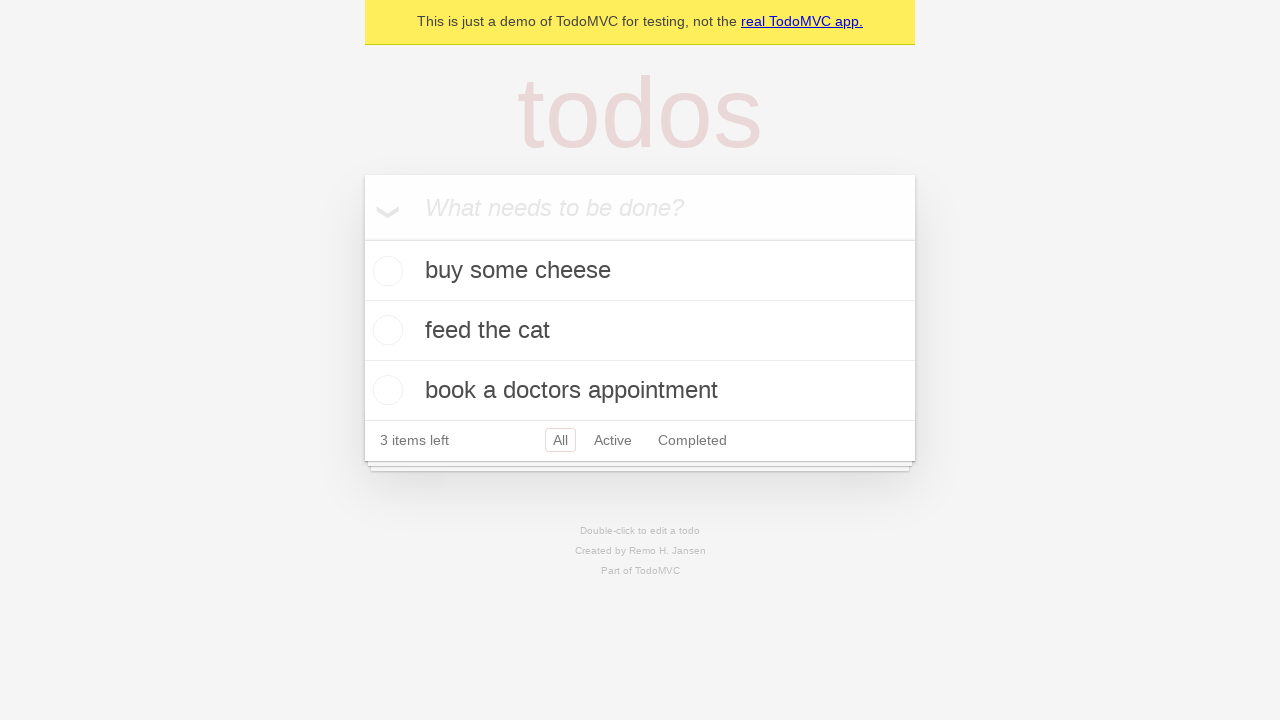

Checked the second todo item (feed the cat) at (385, 330) on internal:testid=[data-testid="todo-item"s] >> nth=1 >> internal:role=checkbox
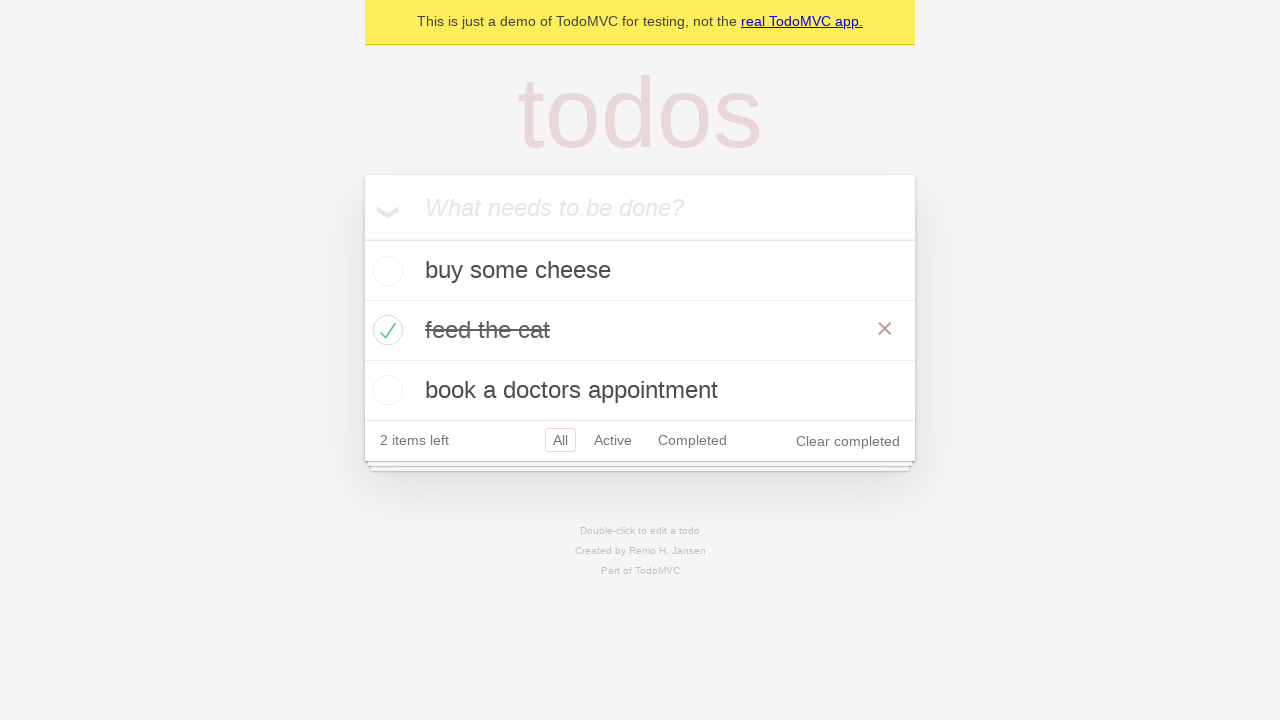

Clicked 'Clear completed' button to remove completed items at (848, 441) on internal:role=button[name="Clear completed"i]
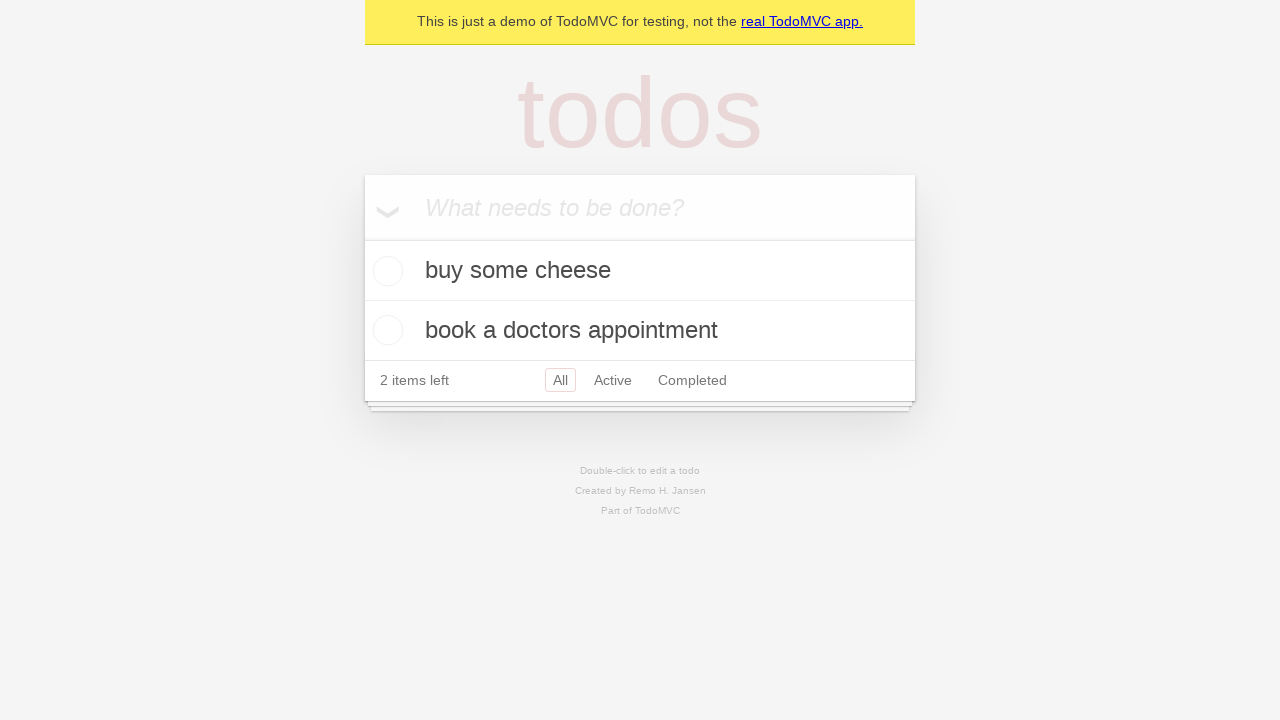

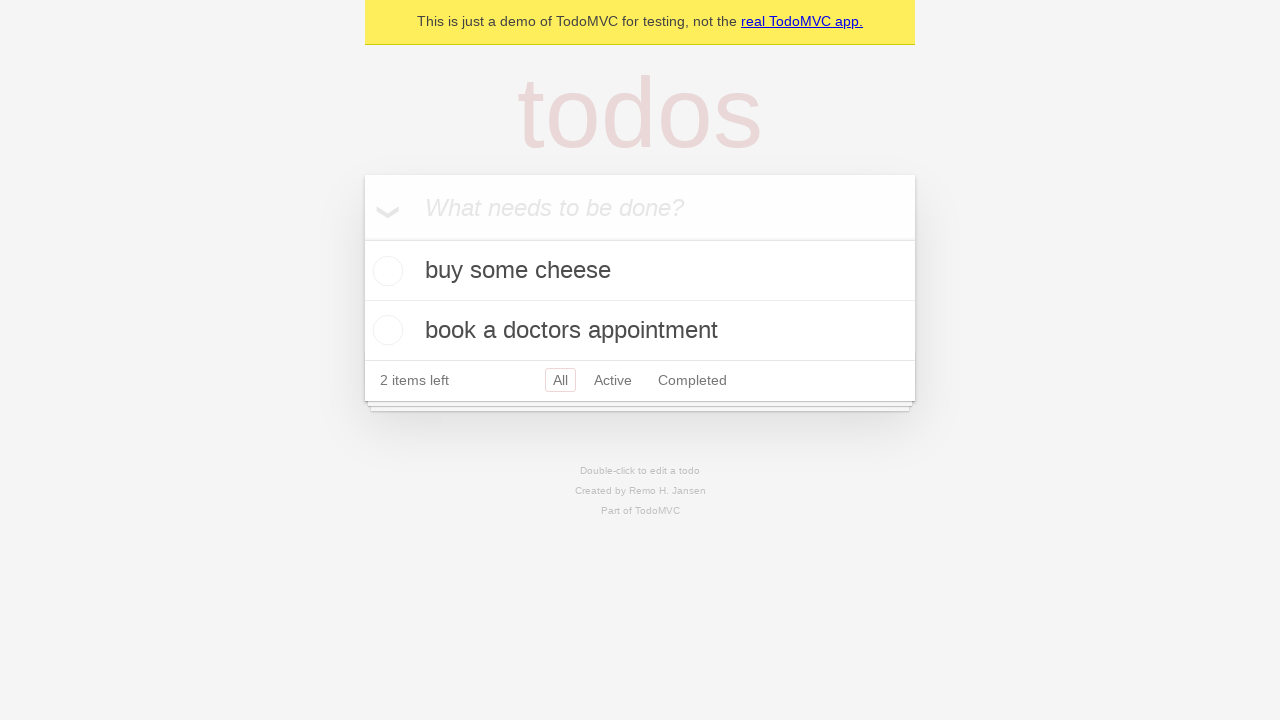